Tests drag and drop functionality by dragging an image element and dropping it into a target box element

Starting URL: https://formy-project.herokuapp.com/dragdrop

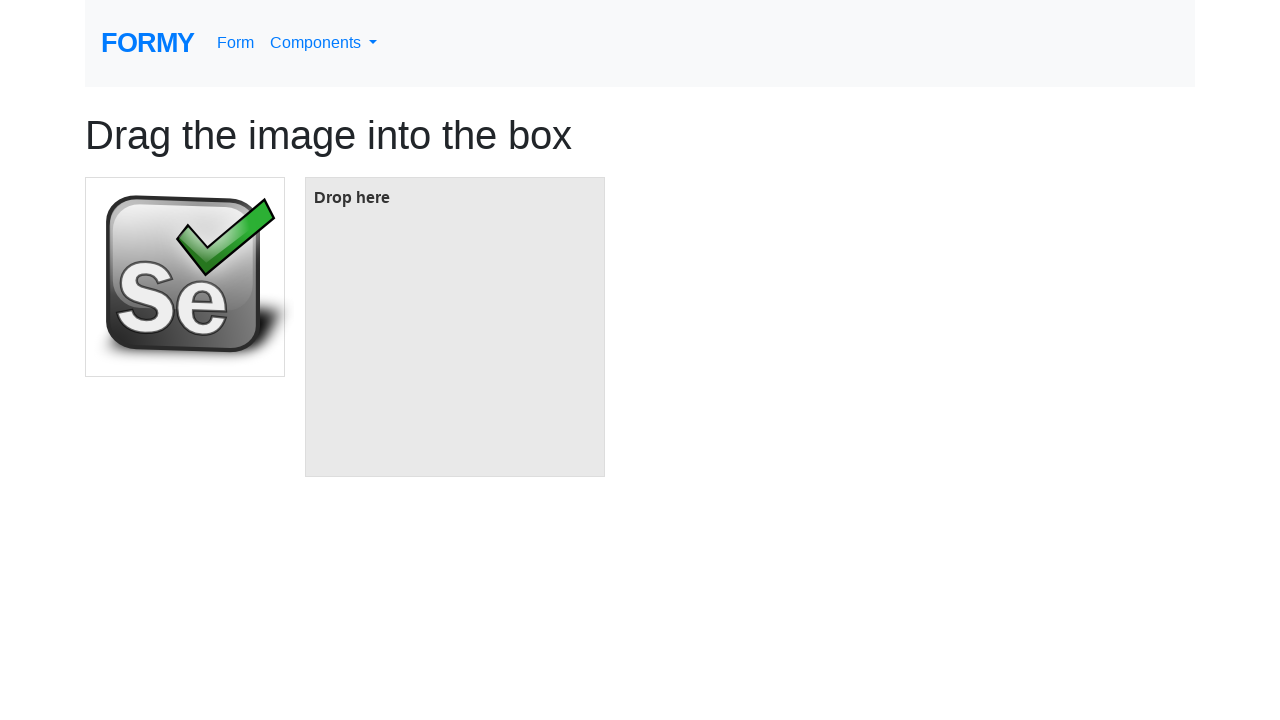

Navigated to drag and drop test page
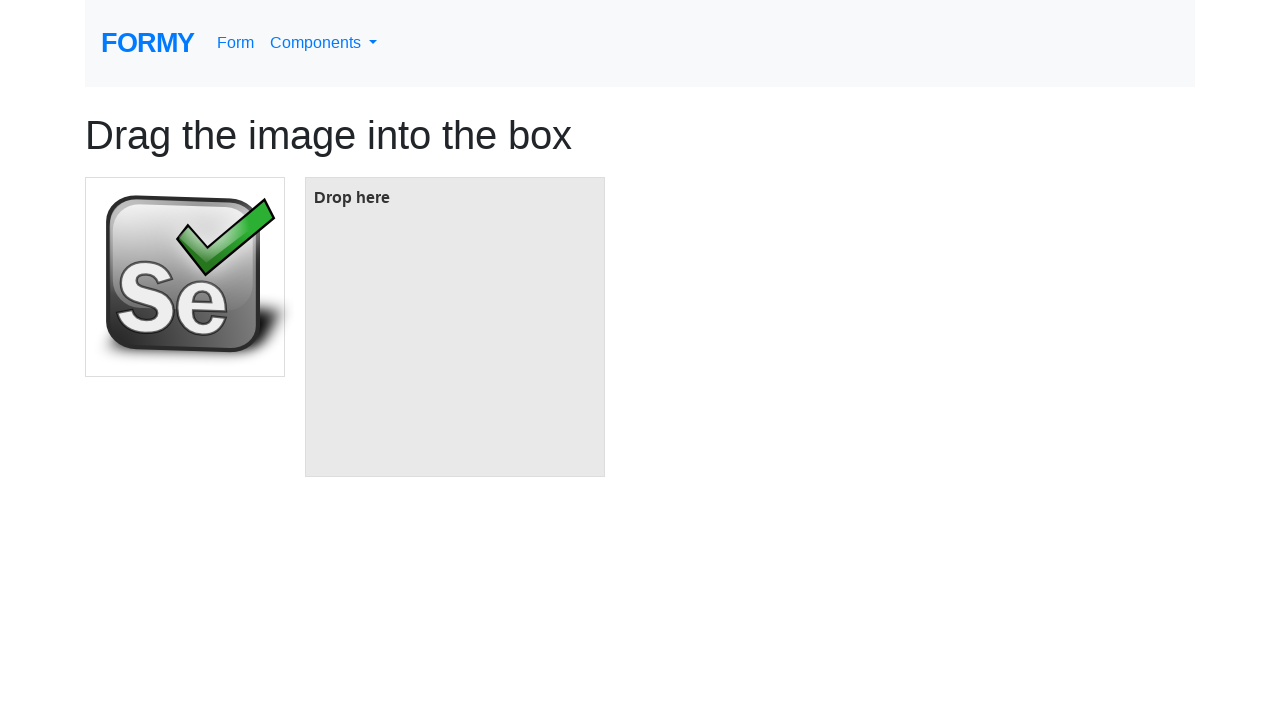

Located image element to be dragged
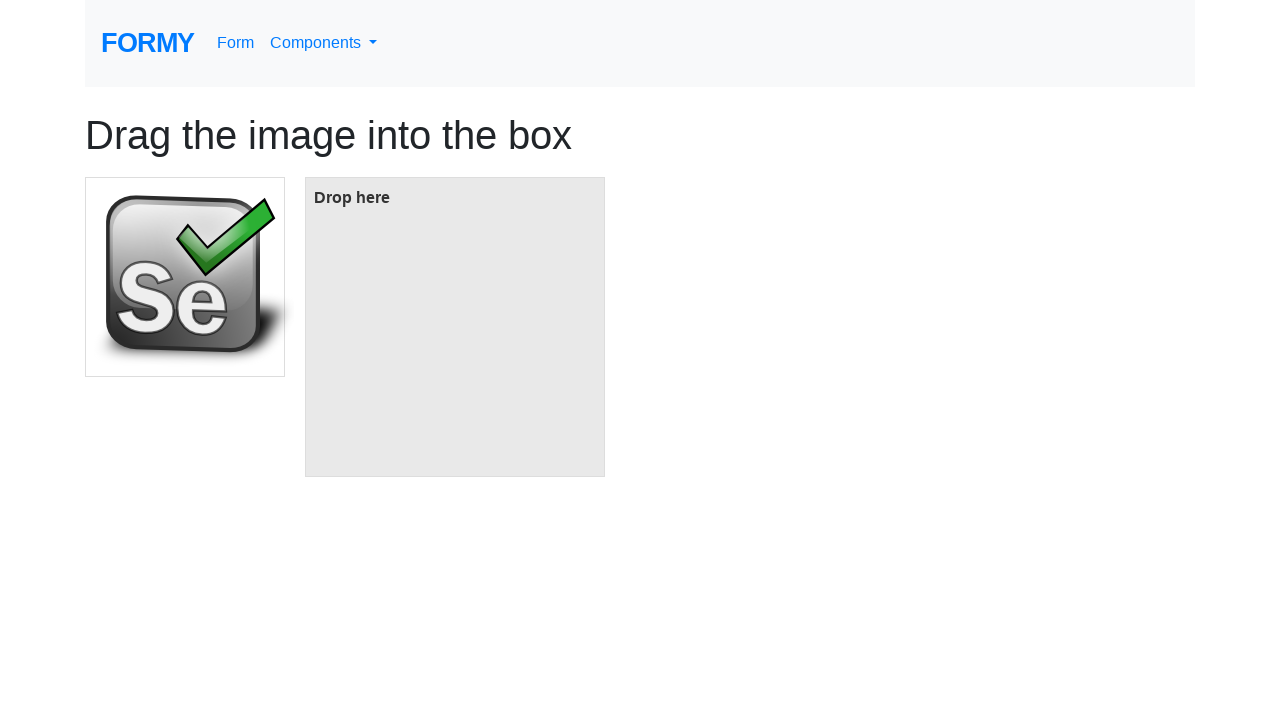

Located target box element
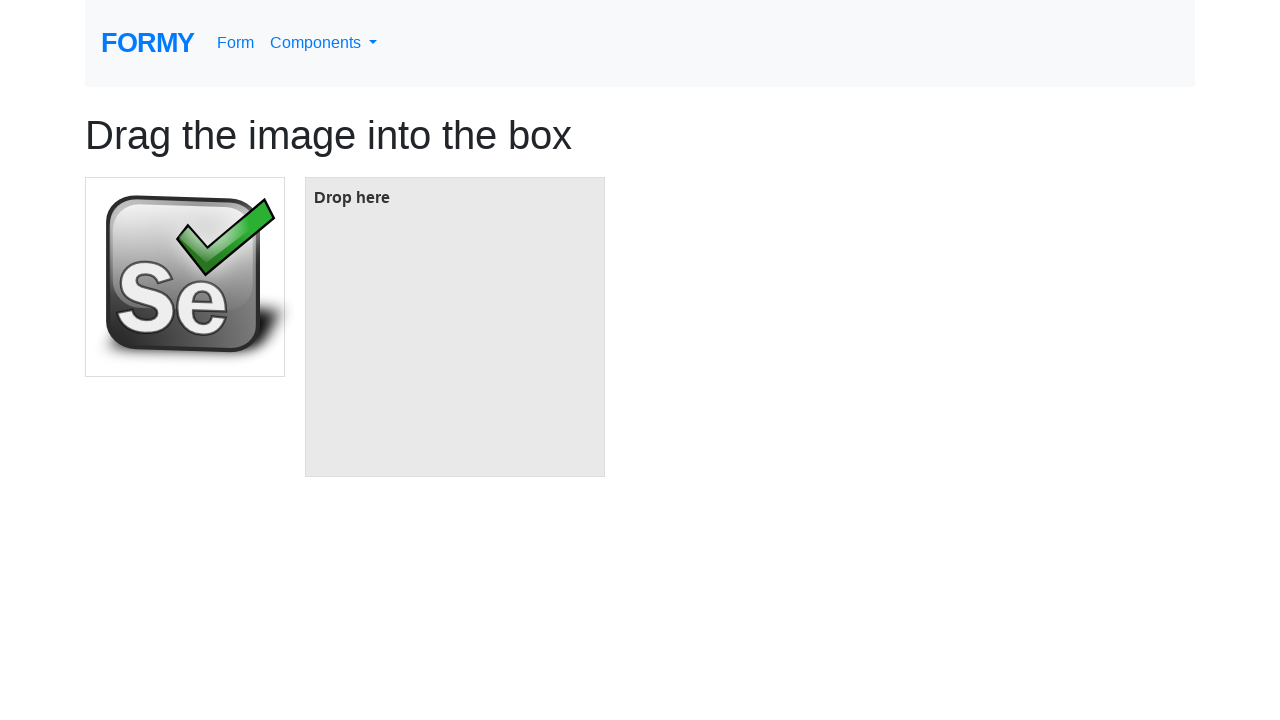

Dragged image element and dropped it into target box at (455, 327)
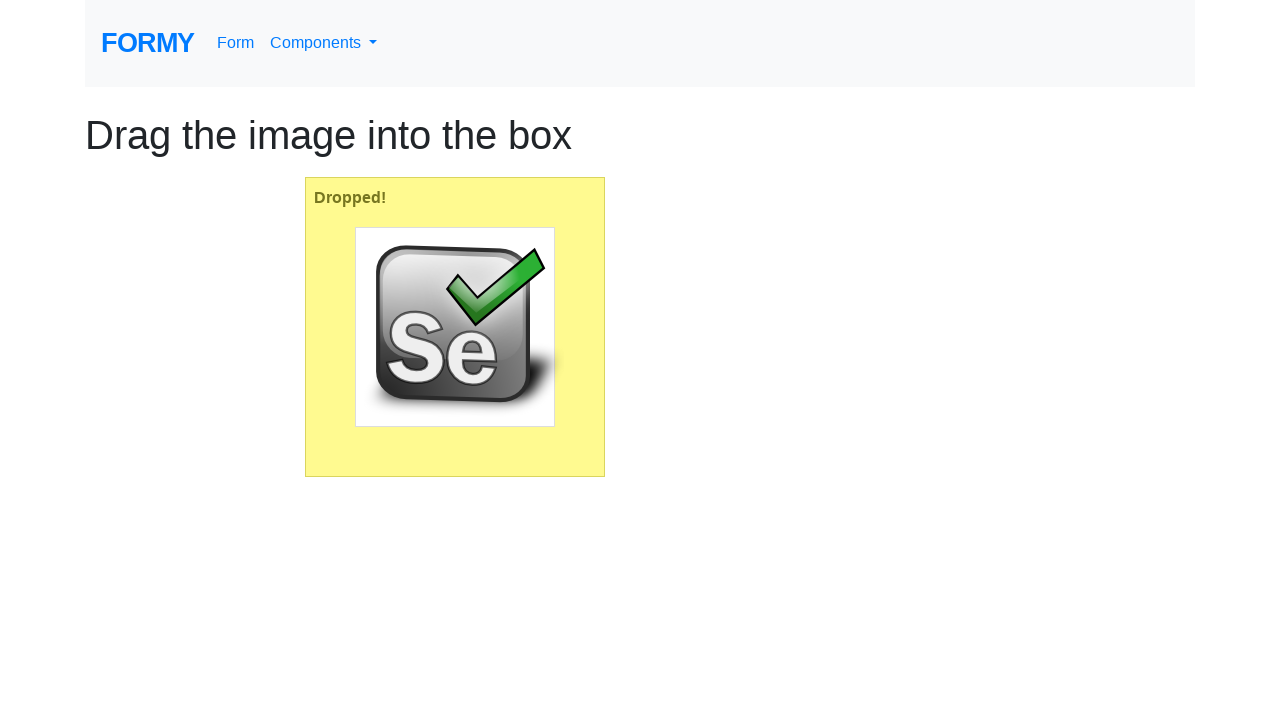

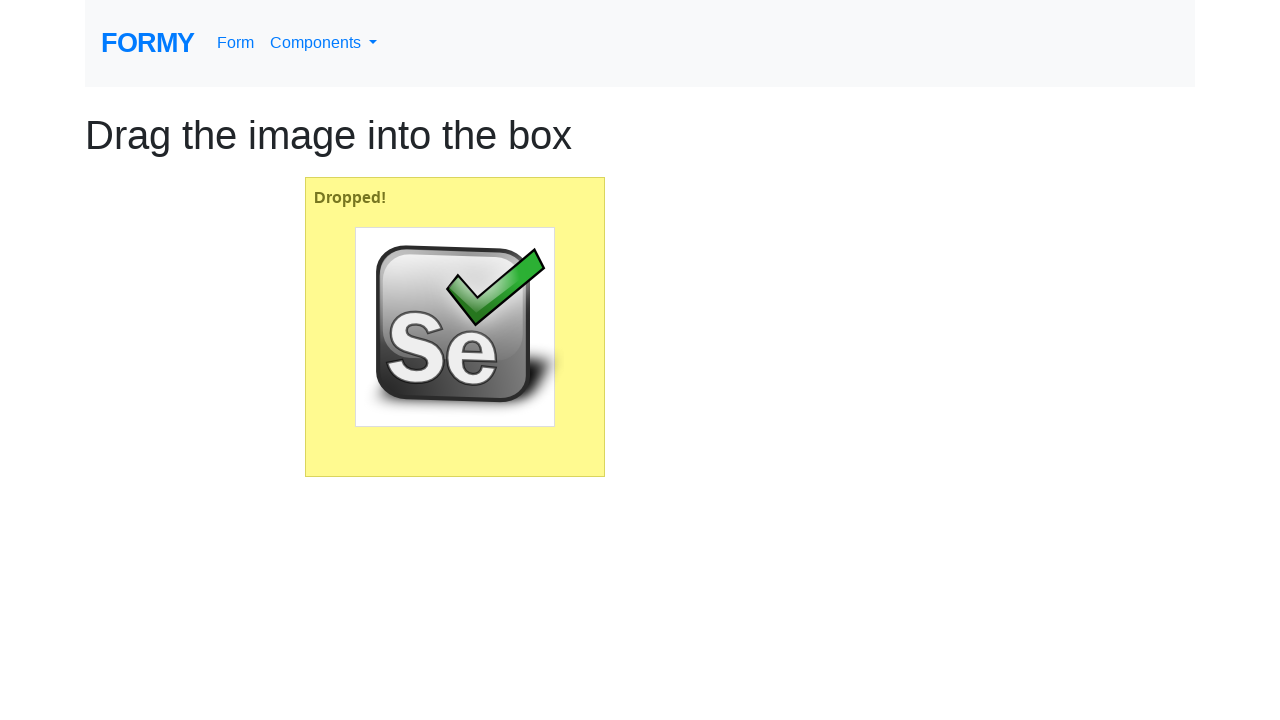